Tests JavaScript alert handling by clicking a button that triggers an alert and then accepting the alert dialog

Starting URL: https://the-internet.herokuapp.com/javascript_alerts

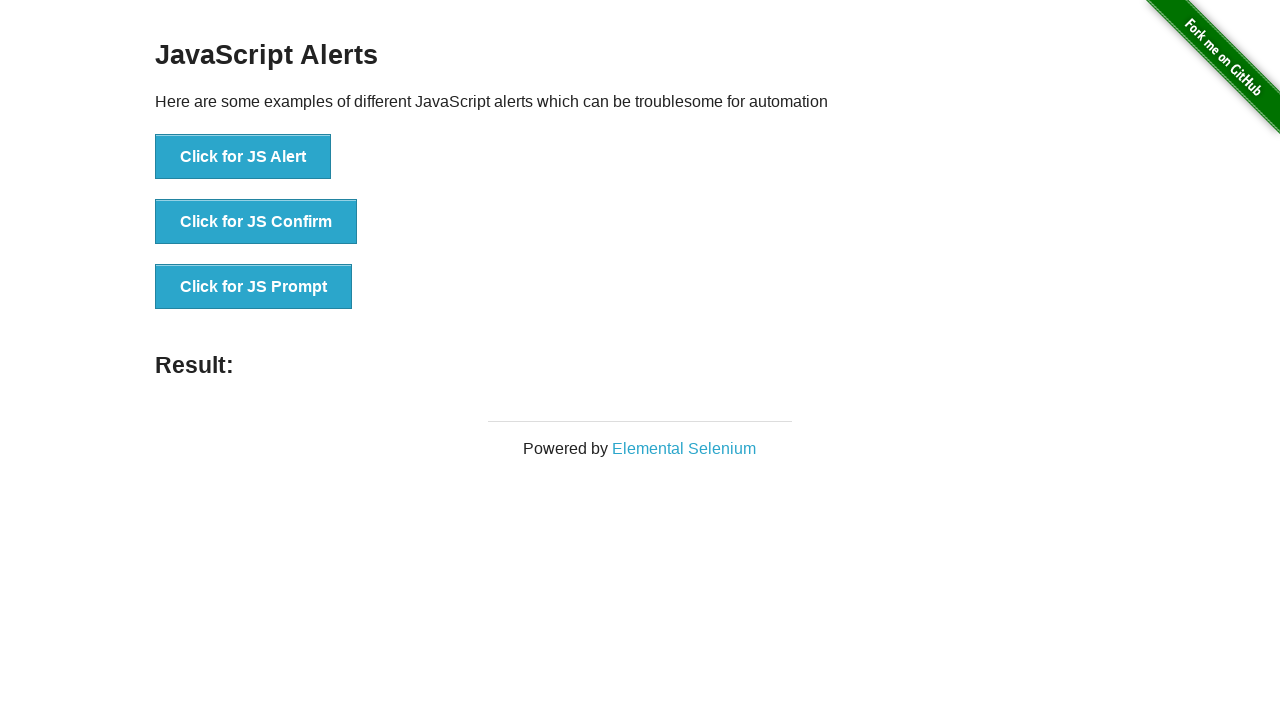

Clicked the 'Click for JS Alert' button to trigger JavaScript alert at (243, 157) on xpath=//button[normalize-space()='Click for JS Alert']
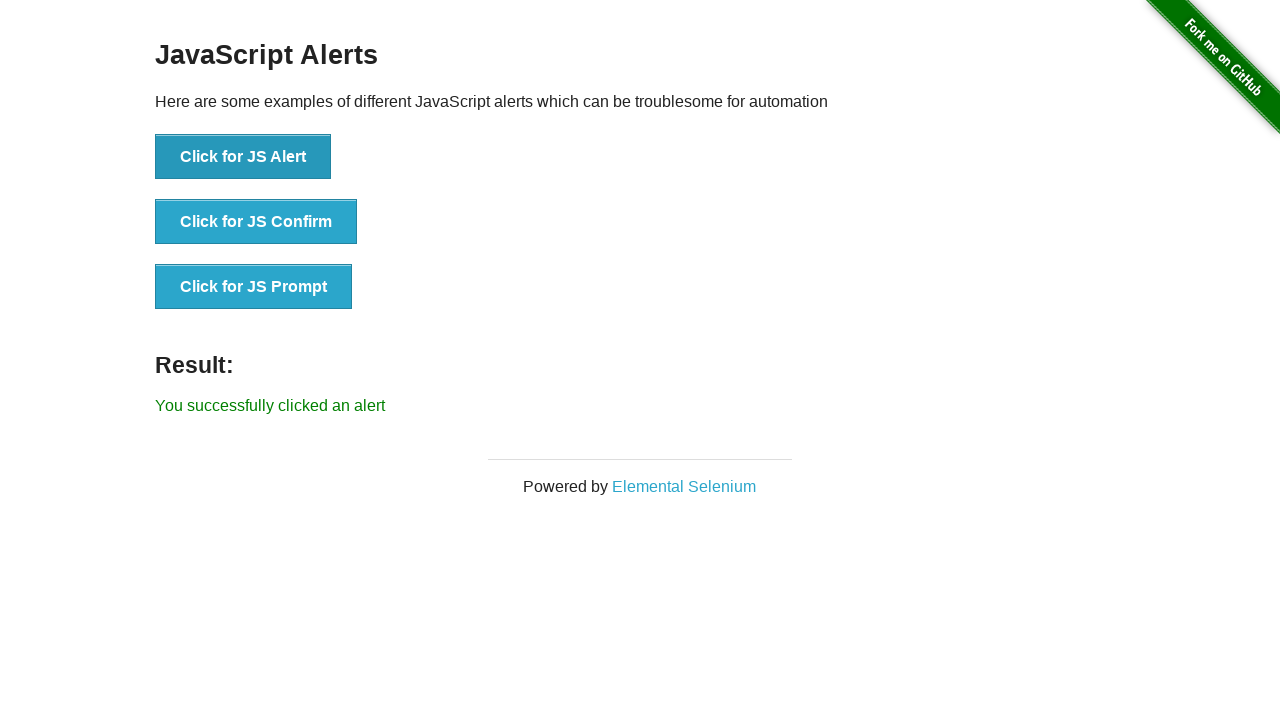

Set up dialog handler to automatically accept alert dialogs
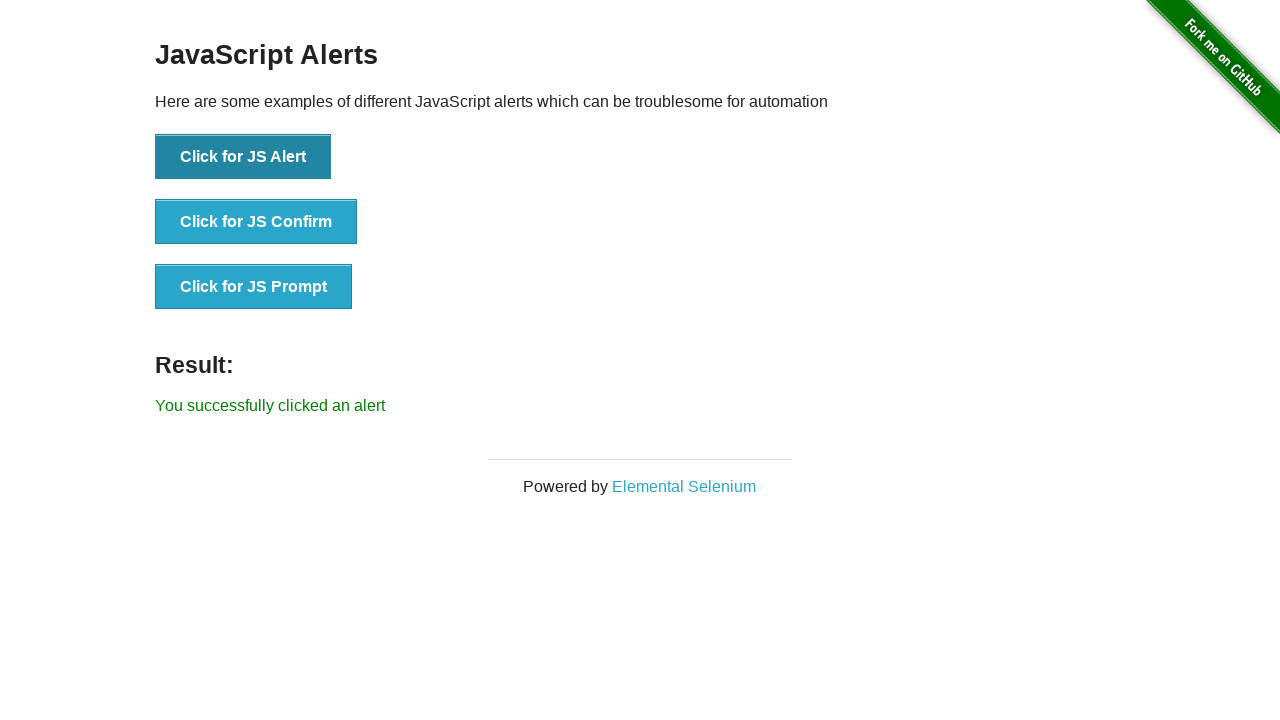

Clicked the 'Click for JS Alert' button again to trigger alert with handler active at (243, 157) on xpath=//button[normalize-space()='Click for JS Alert']
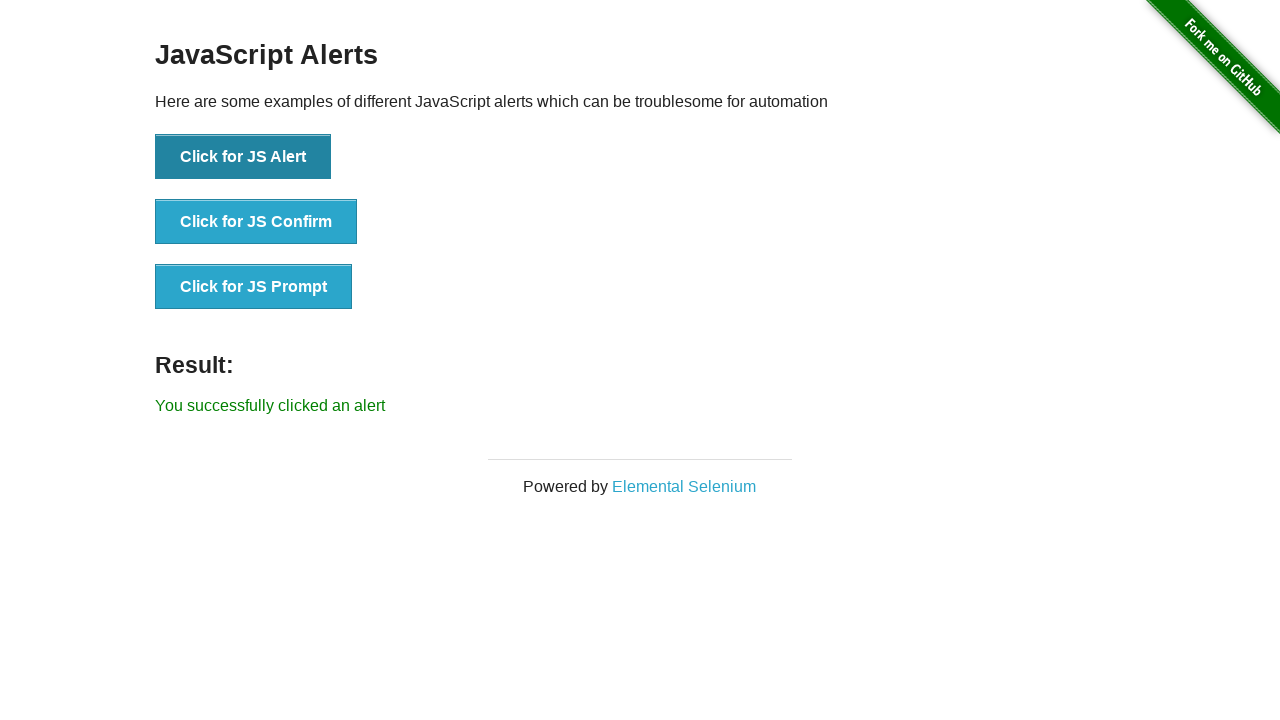

Waited for result element to confirm alert was accepted
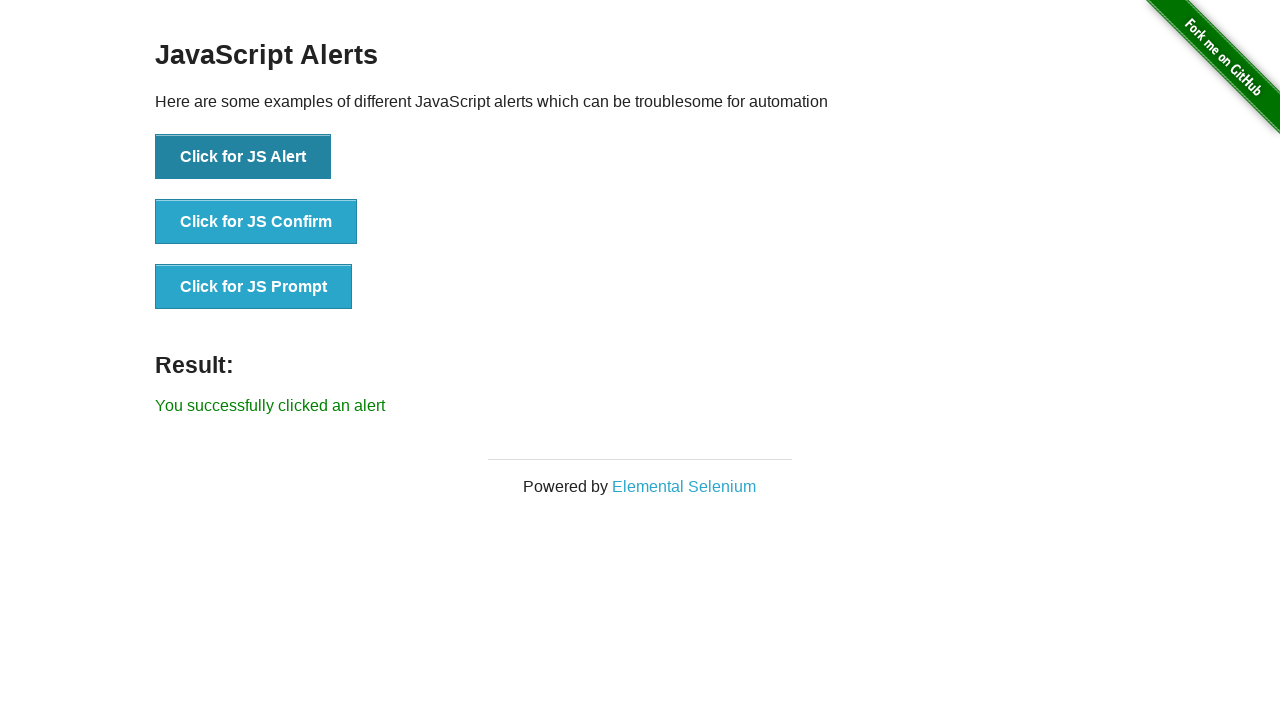

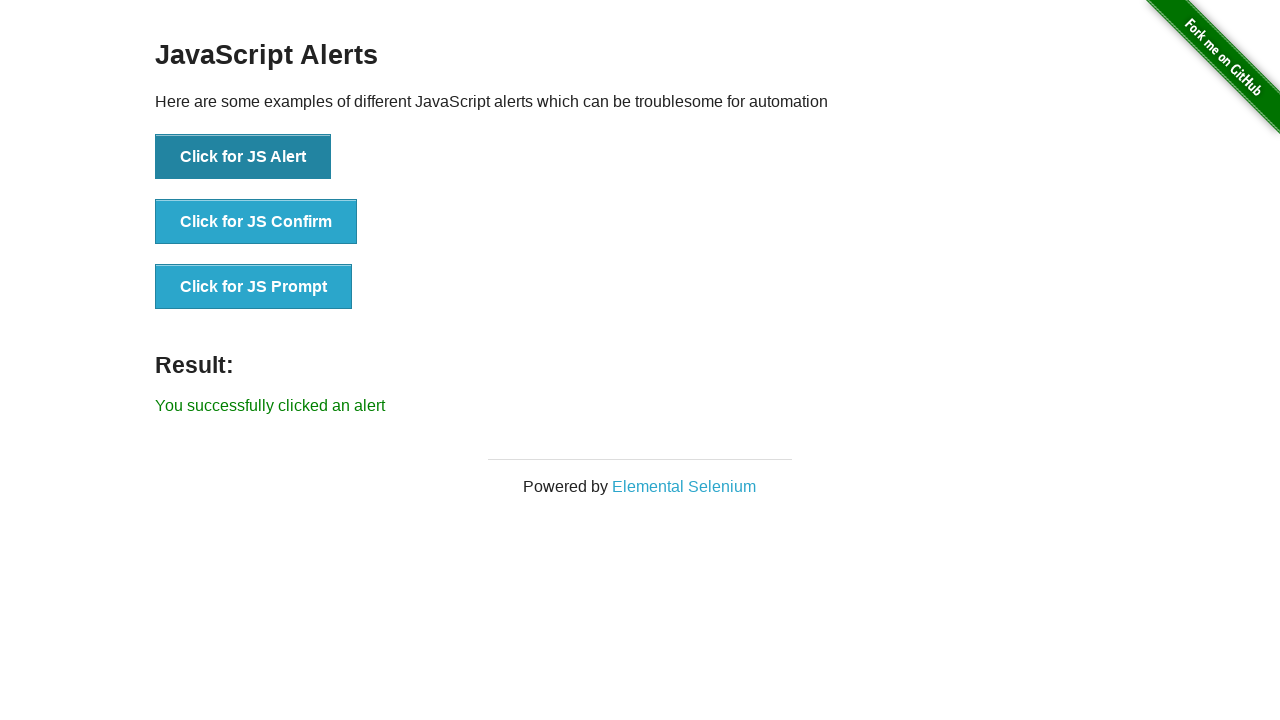